Tests dropdown and multi-select functionality by selecting options from single and multi-select dropdown elements using different selection methods (by index, value, and visible text)

Starting URL: https://www.hyrtutorials.com/p/html-dropdown-elements-practice.html

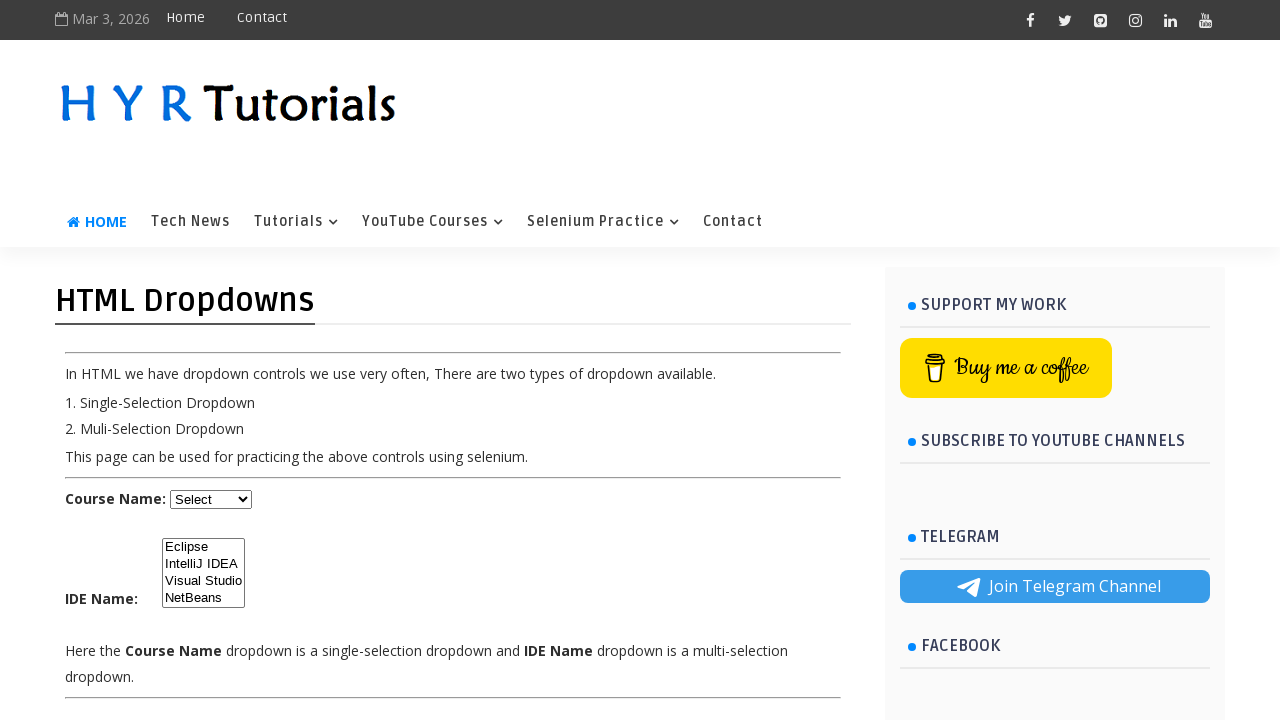

Navigated to HTML dropdown elements practice page
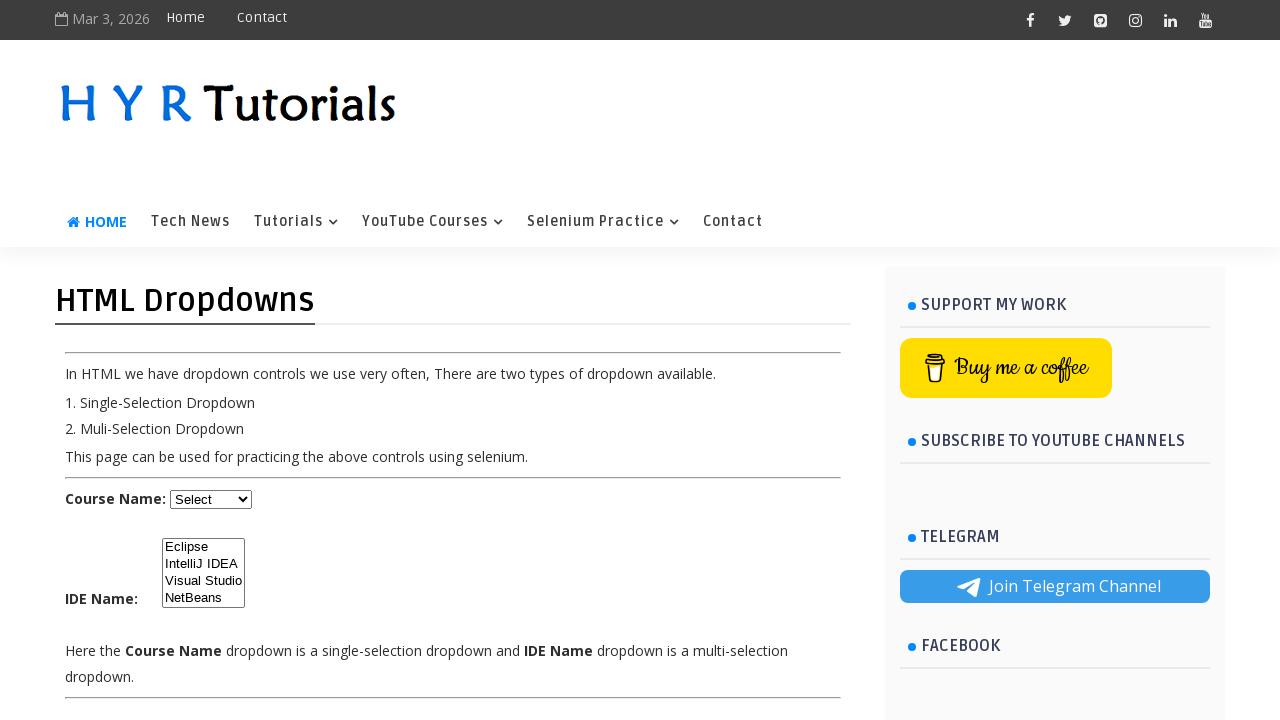

Selected option by index 1 from course dropdown on #course
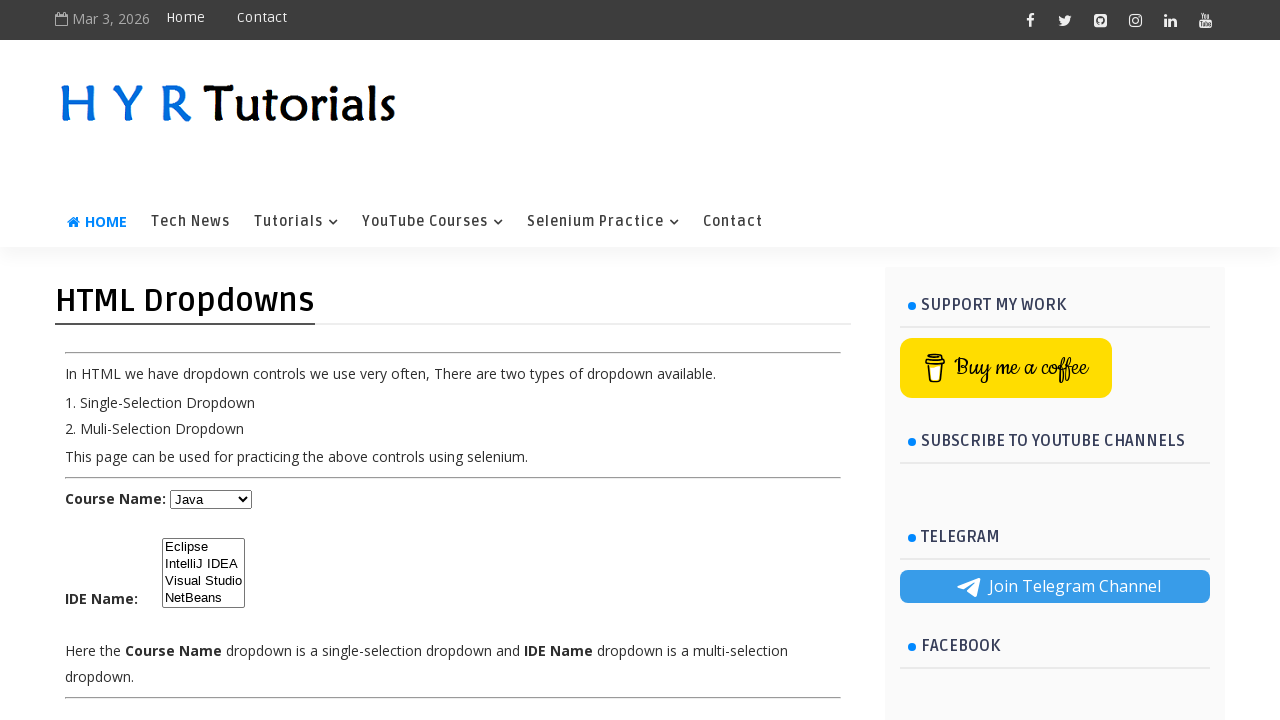

Selected first option (index 0) from multi-select IDE dropdown on #ide
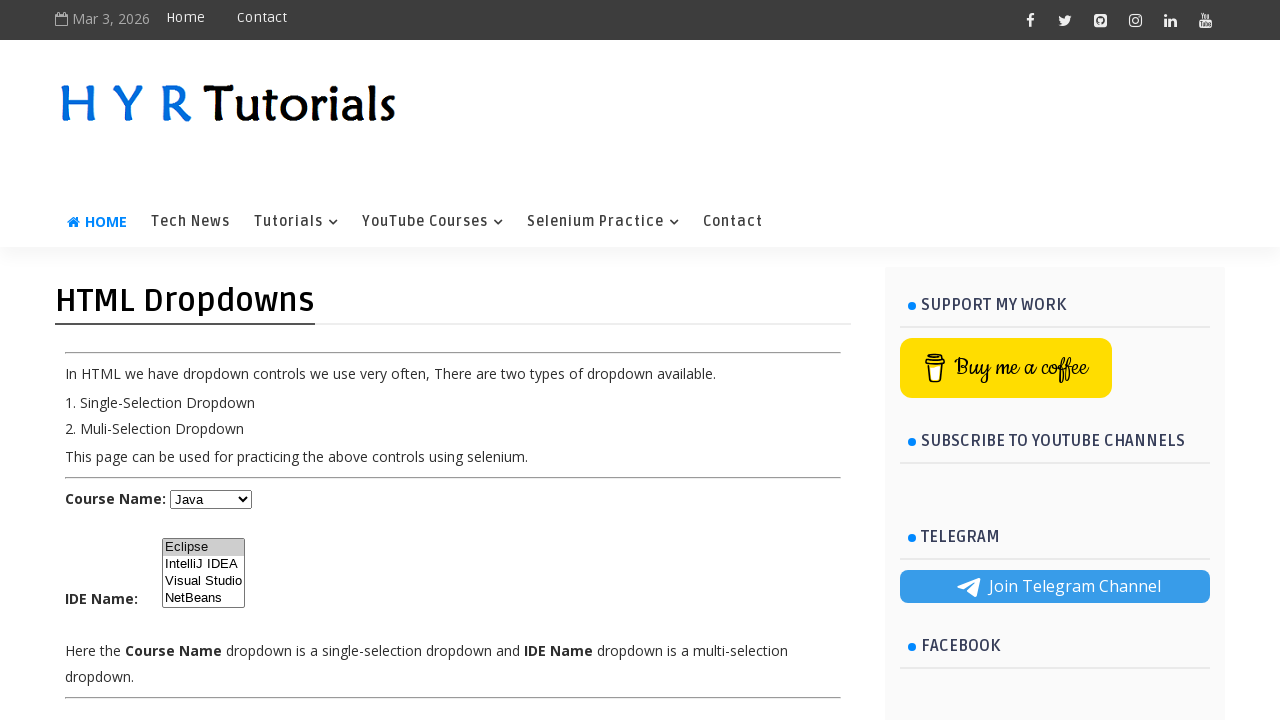

Added selection by value 'ij' to multi-select IDE dropdown on #ide
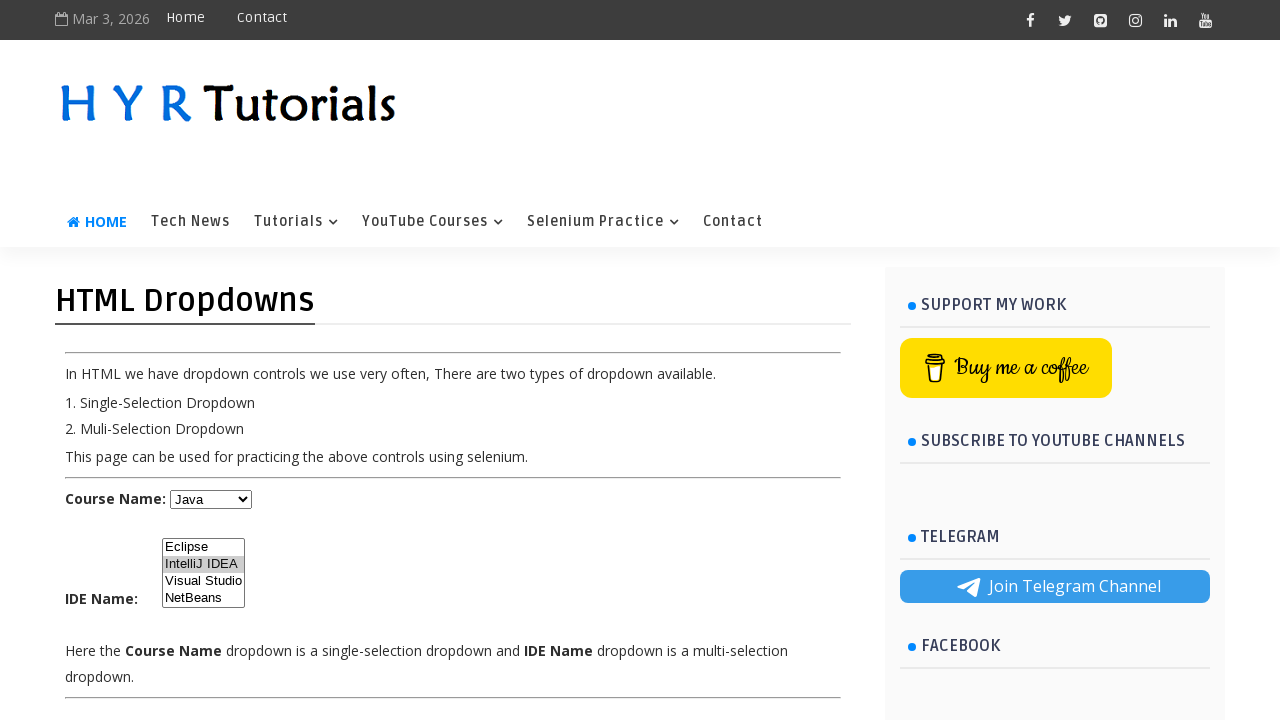

Added selection by visible text 'NetBeans' to multi-select IDE dropdown on #ide
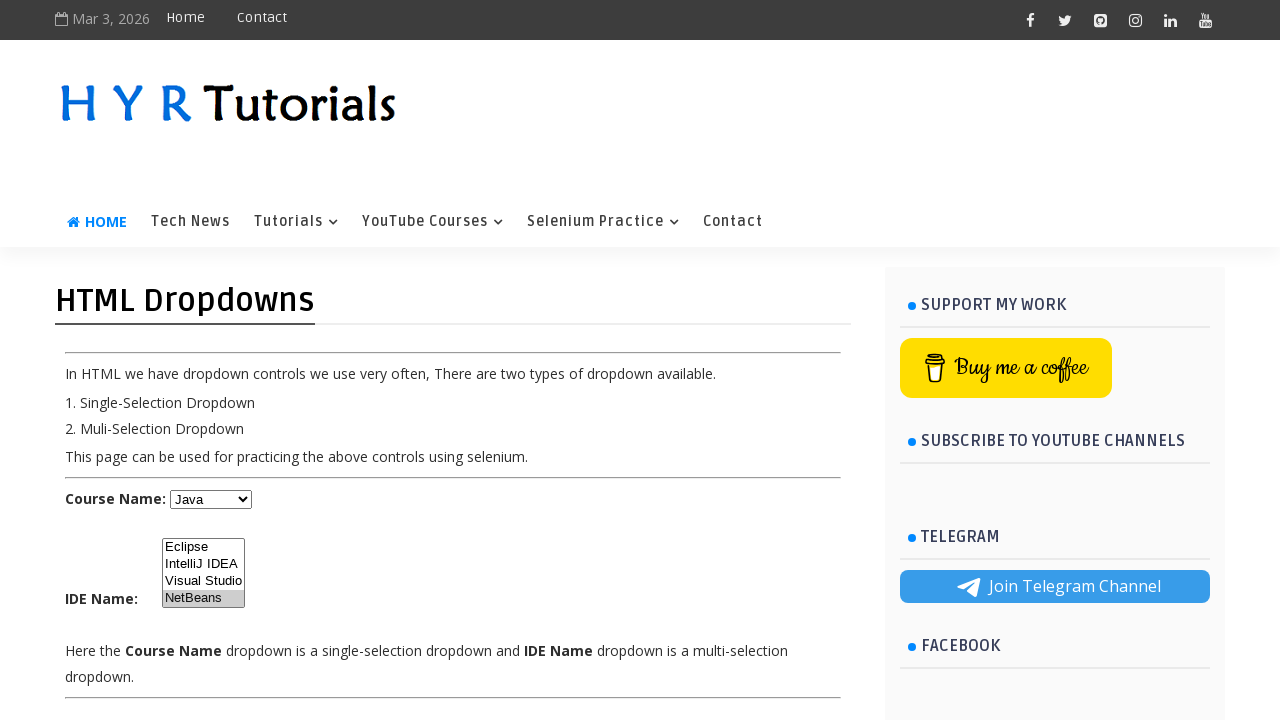

Waited 1 second to verify all dropdown selections are visible
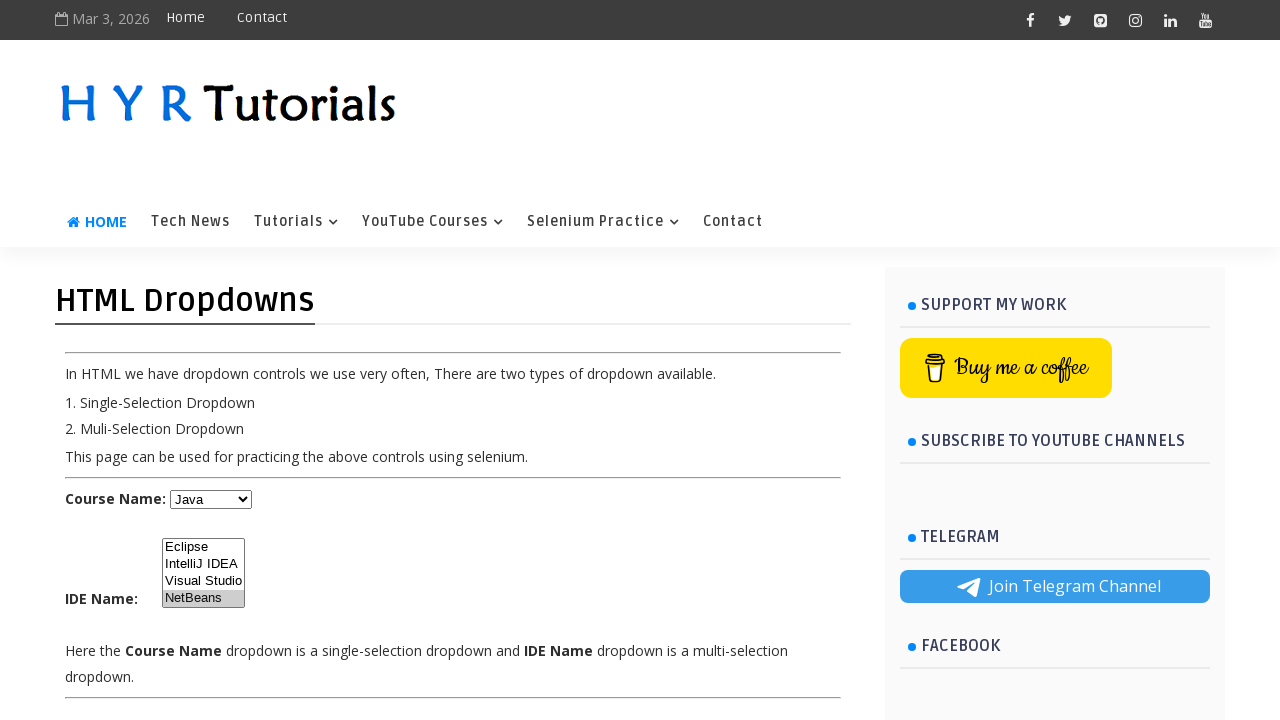

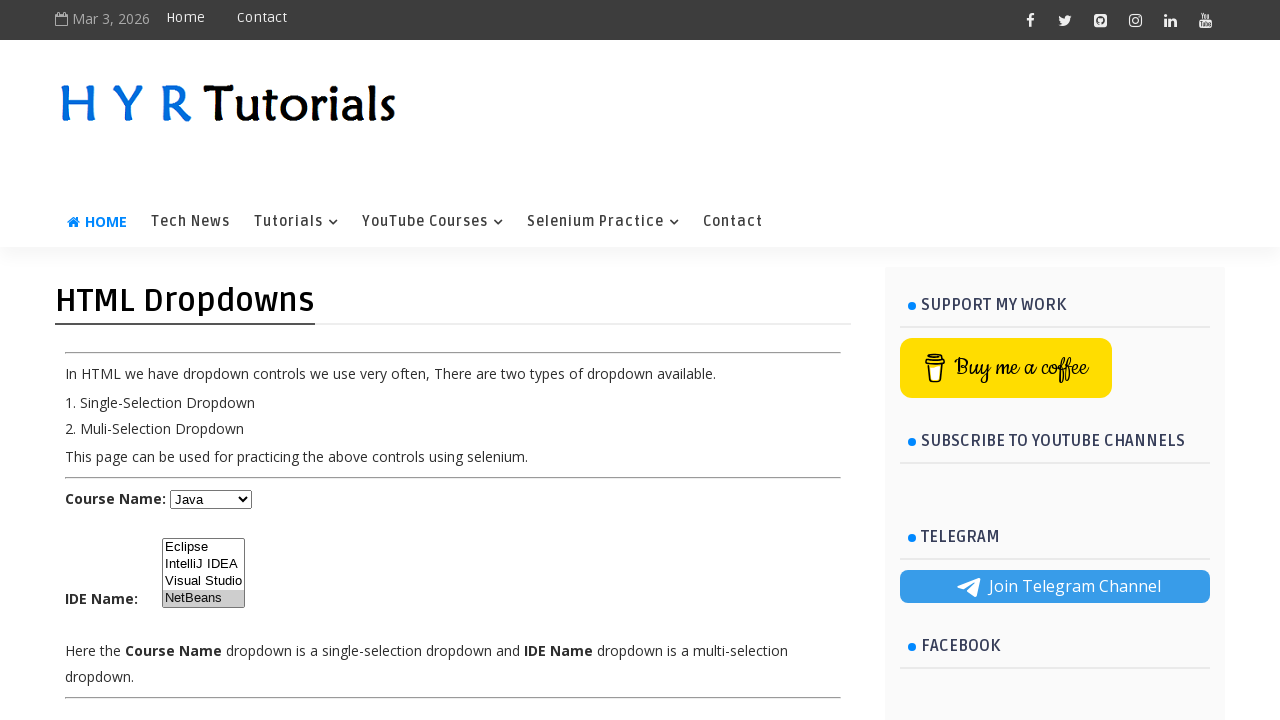